Tests different button click interactions on a demo page including regular click, double click, and right-click (context click) actions, then verifies the result message is displayed.

Starting URL: https://demoqa.com/buttons

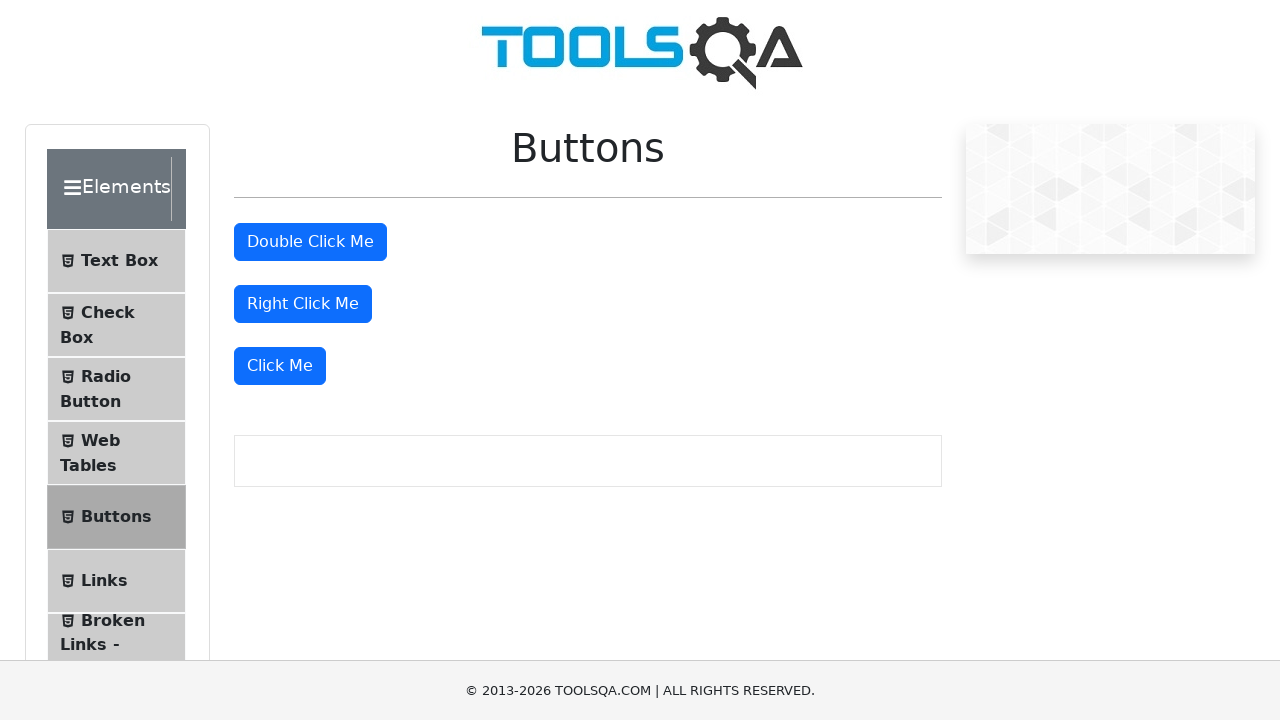

Clicked the 'Click Me' button at (280, 366) on xpath=(//button[normalize-space()='Click Me'])[1]
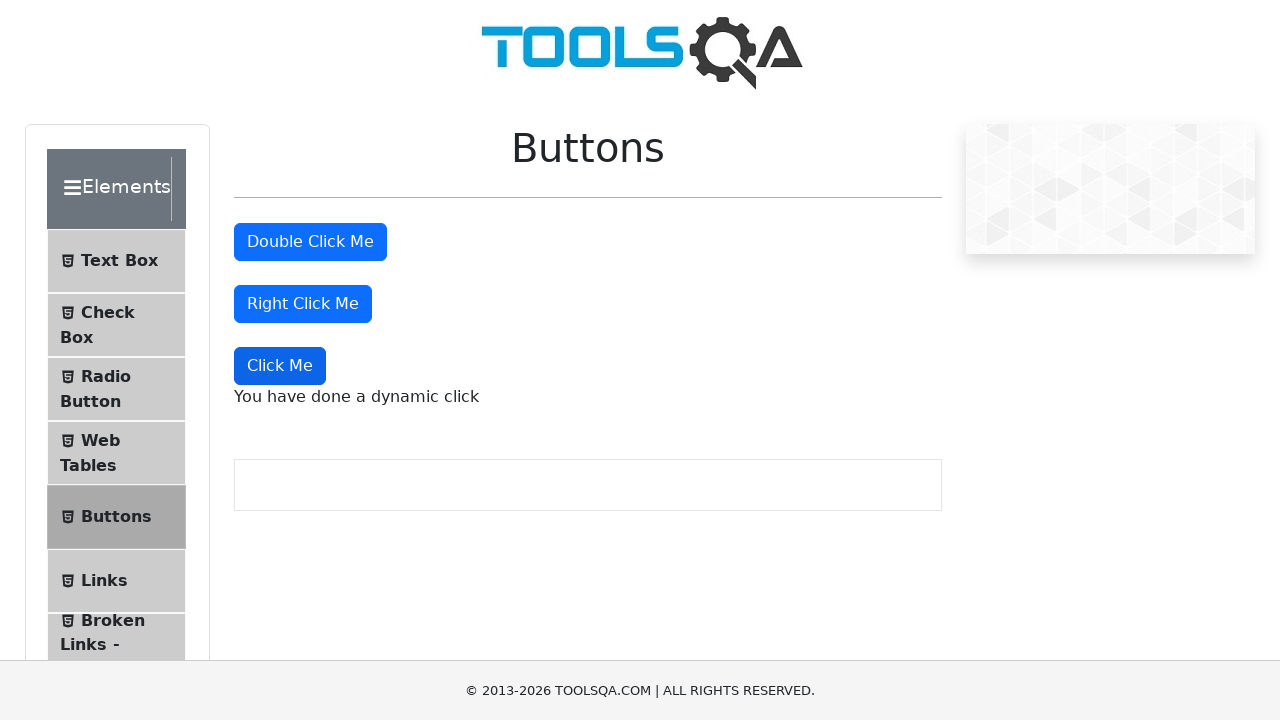

Double-clicked the 'Double Click Me' button at (310, 242) on #doubleClickBtn
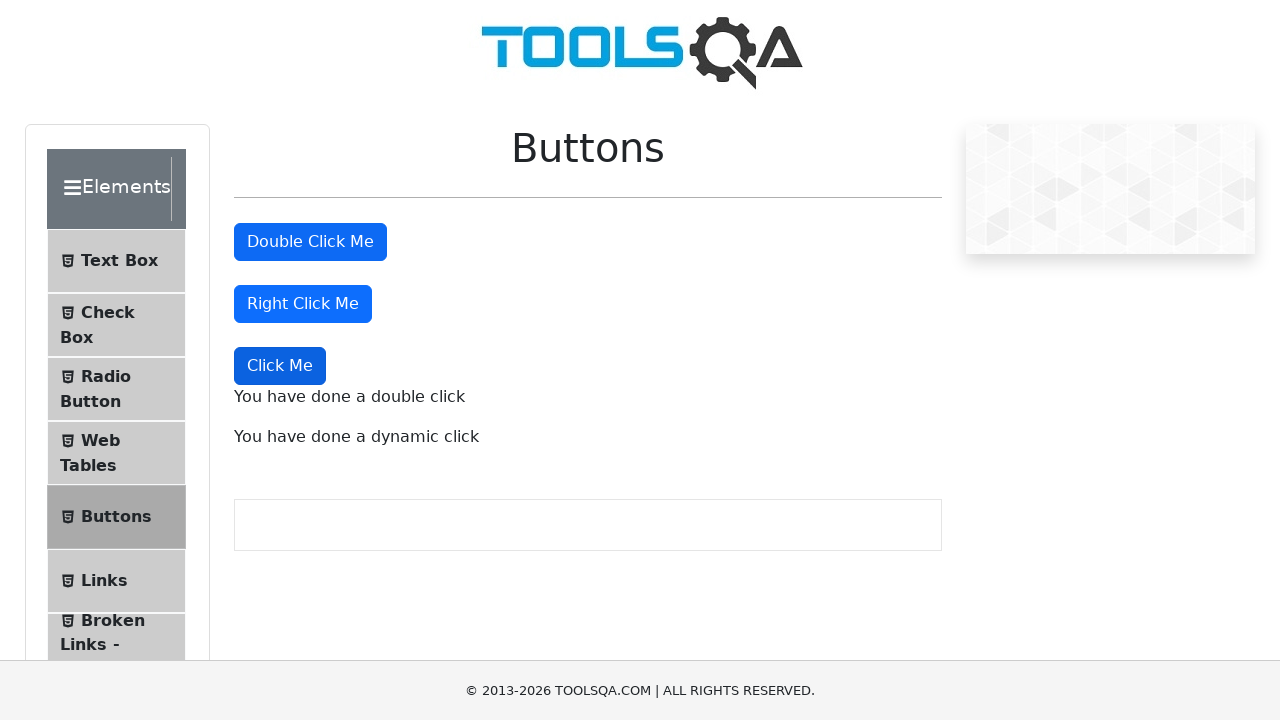

Right-clicked the 'Right Click Me' button at (303, 304) on #rightClickBtn
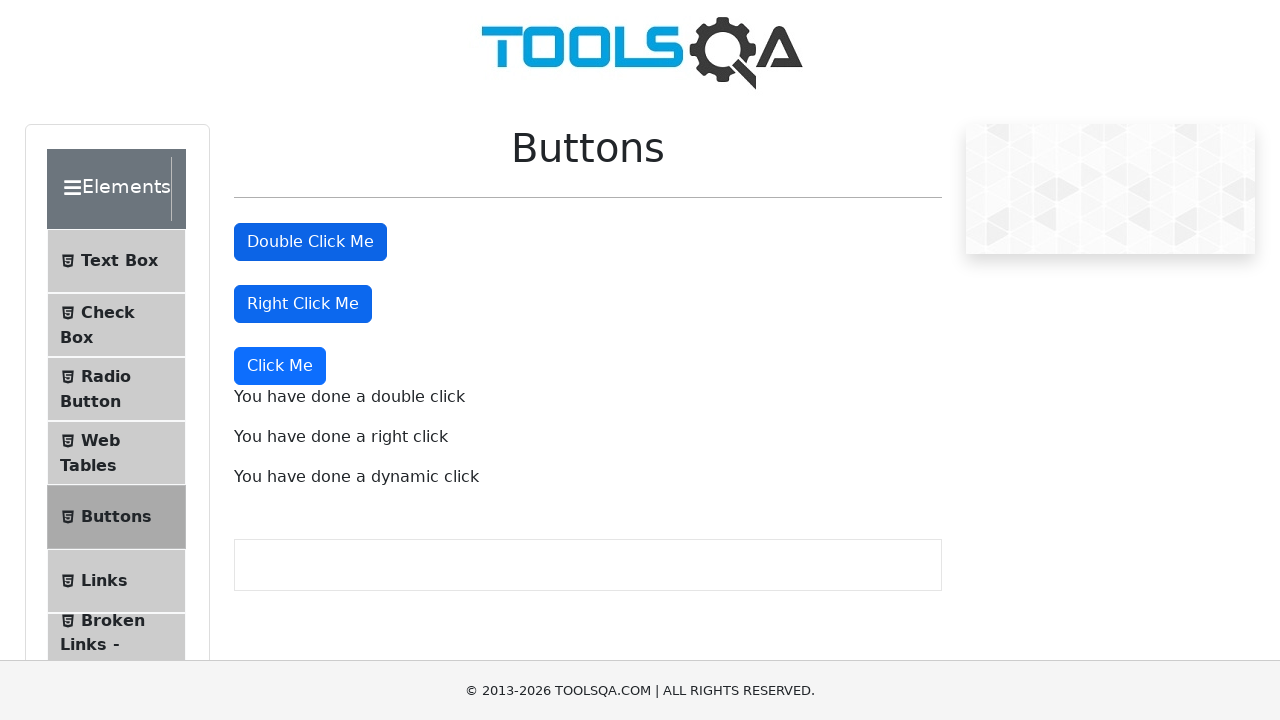

Result message appeared after button interactions
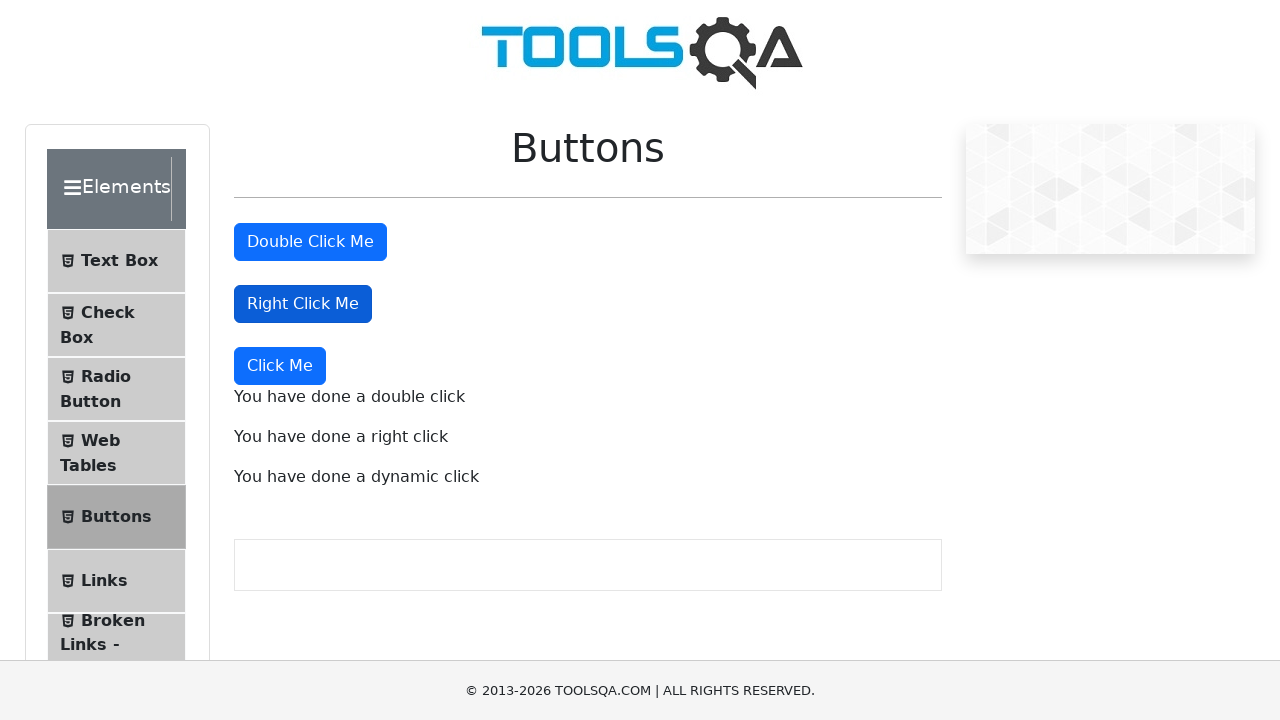

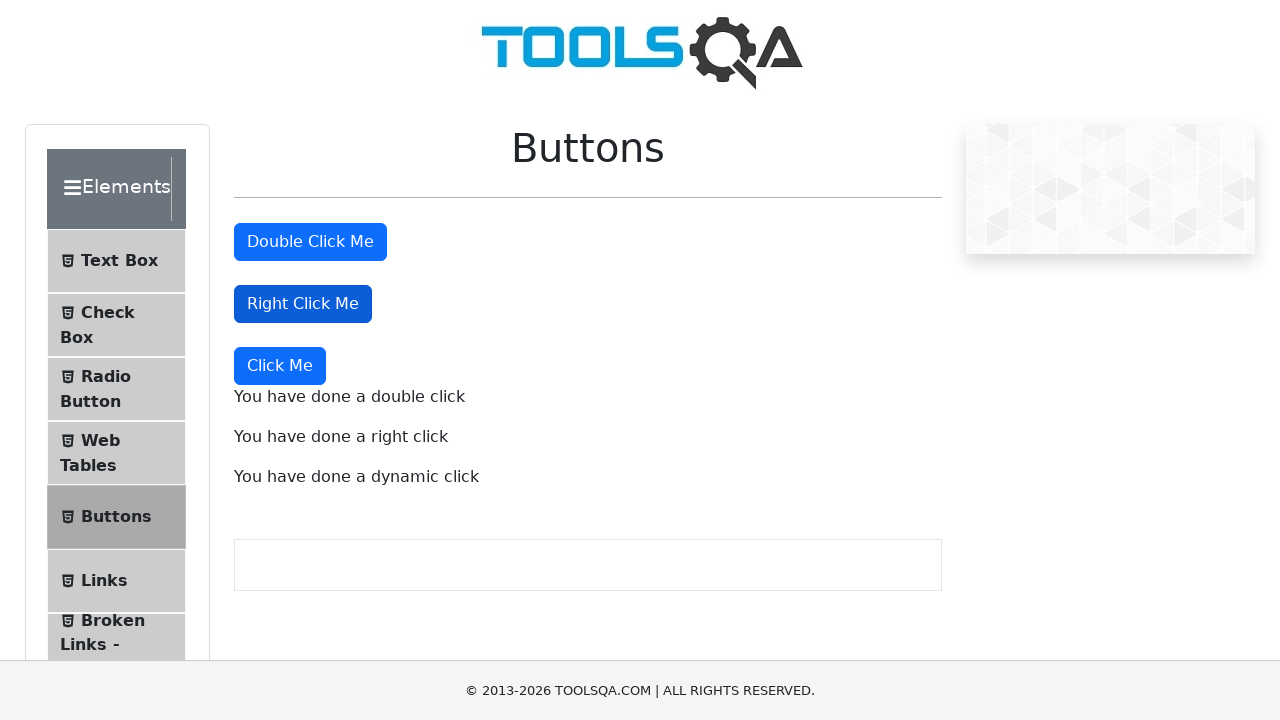